Tests double-click functionality on W3Schools by entering text in the first field, double-clicking a "Copy Text" button, and verifying the text is copied to the second field

Starting URL: https://www.w3schools.com/tags/tryit.asp?filename=tryhtml5_ev_ondblclick3

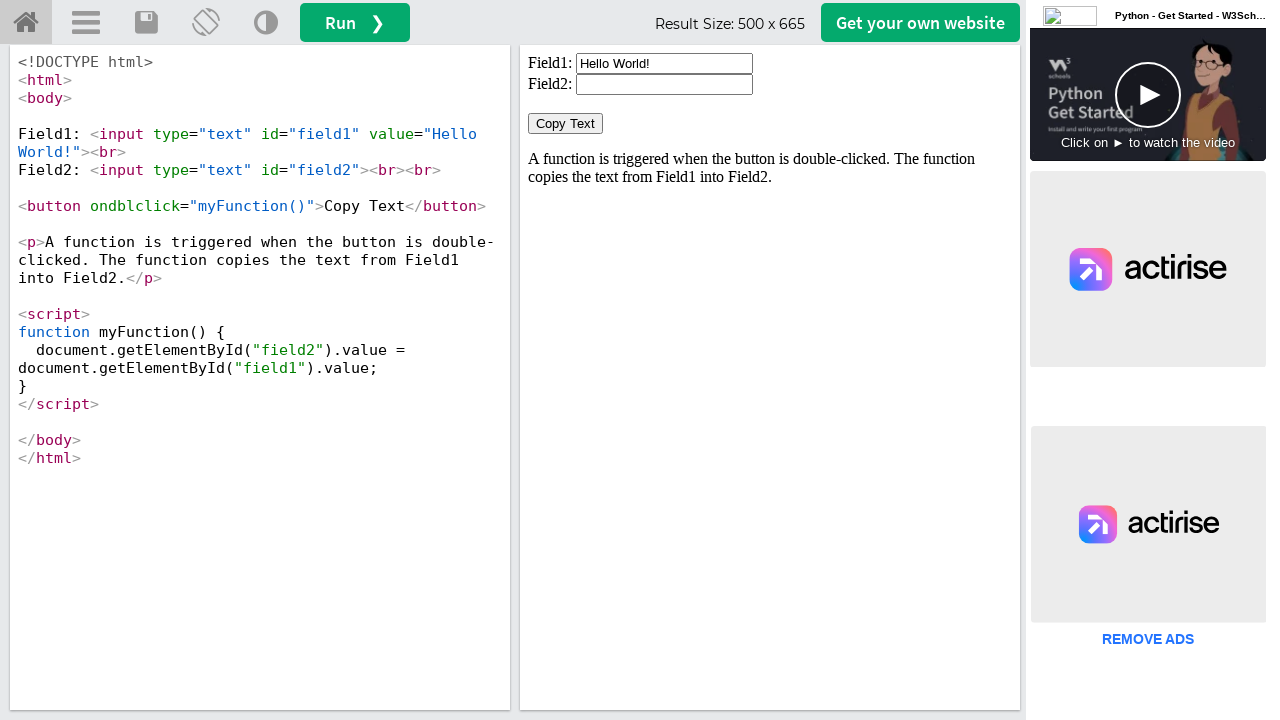

Cleared the first input field on #iframeResult >> internal:control=enter-frame >> xpath=//input[@id='field1']
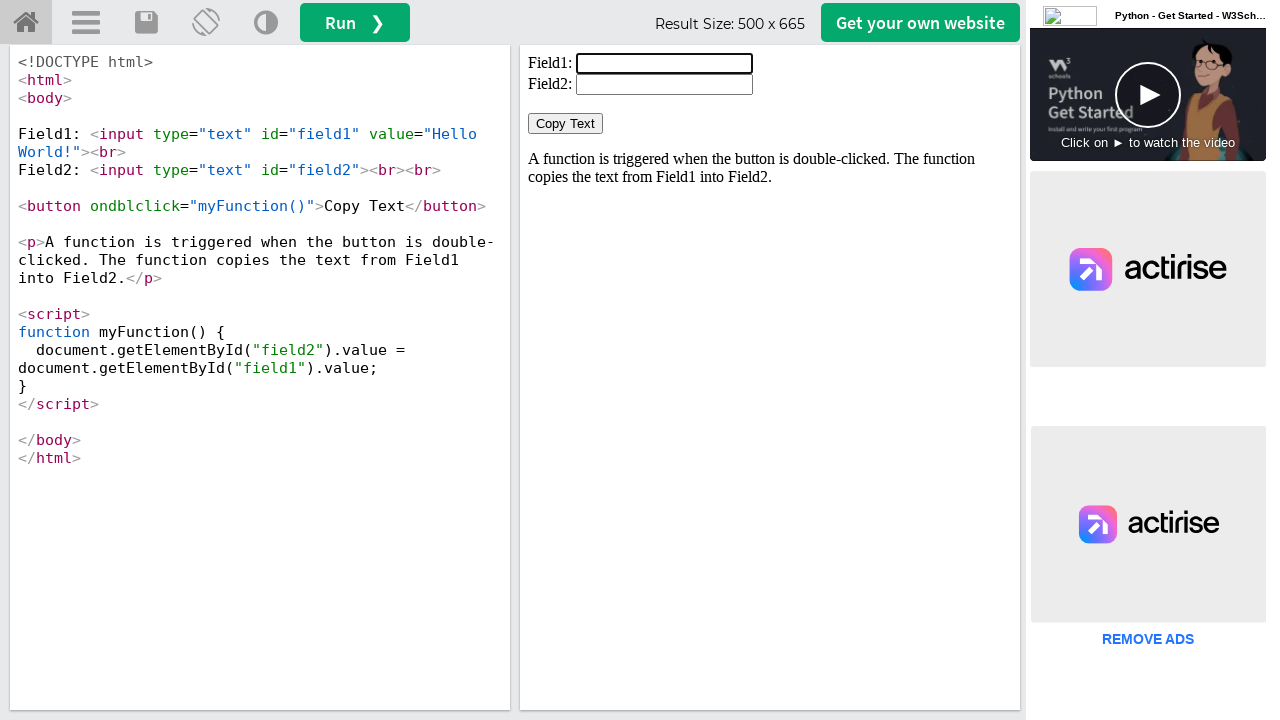

Entered 'Welcome' text in the first field on #iframeResult >> internal:control=enter-frame >> xpath=//input[@id='field1']
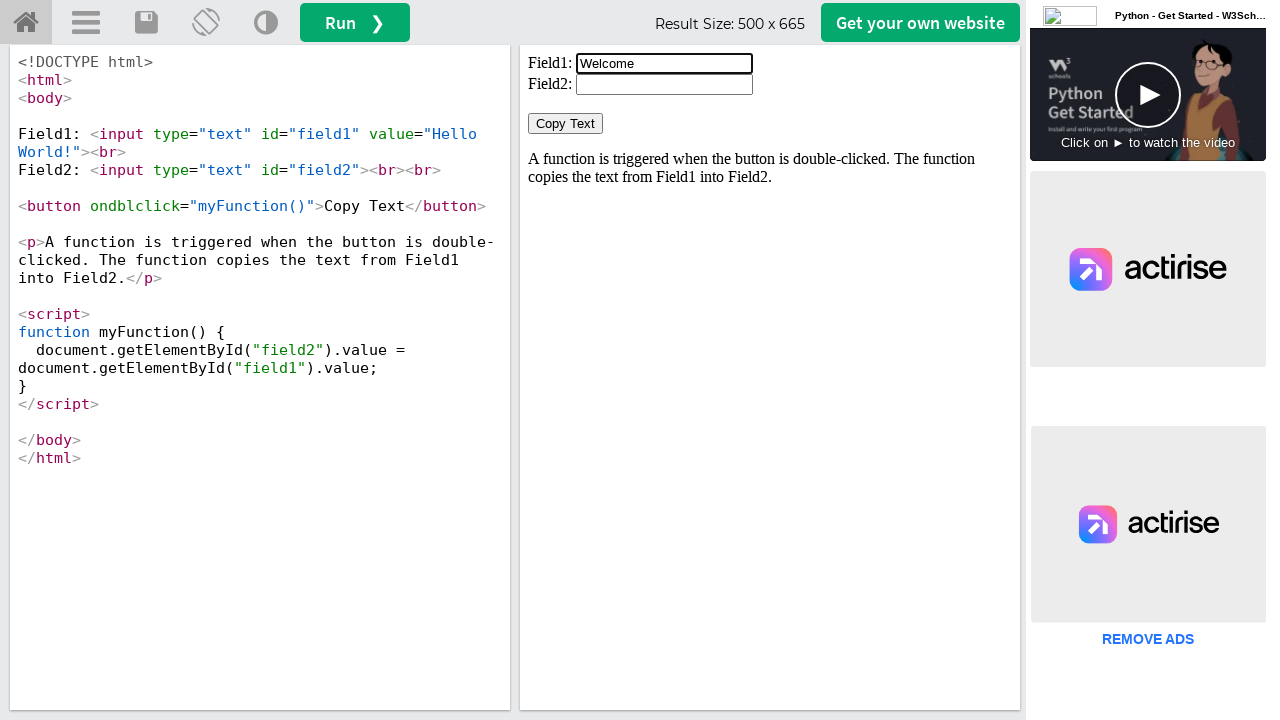

Double-clicked the 'Copy Text' button at (566, 124) on #iframeResult >> internal:control=enter-frame >> xpath=//button[normalize-space(
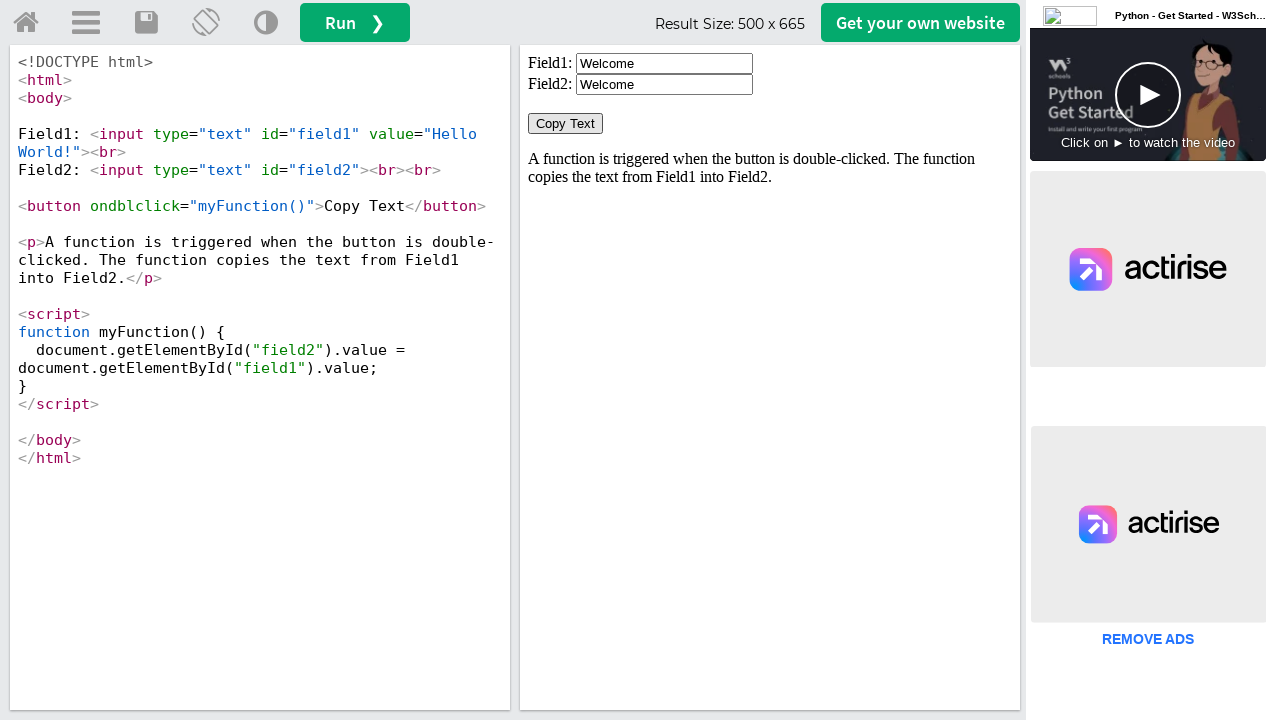

Verified that text was copied to the second field
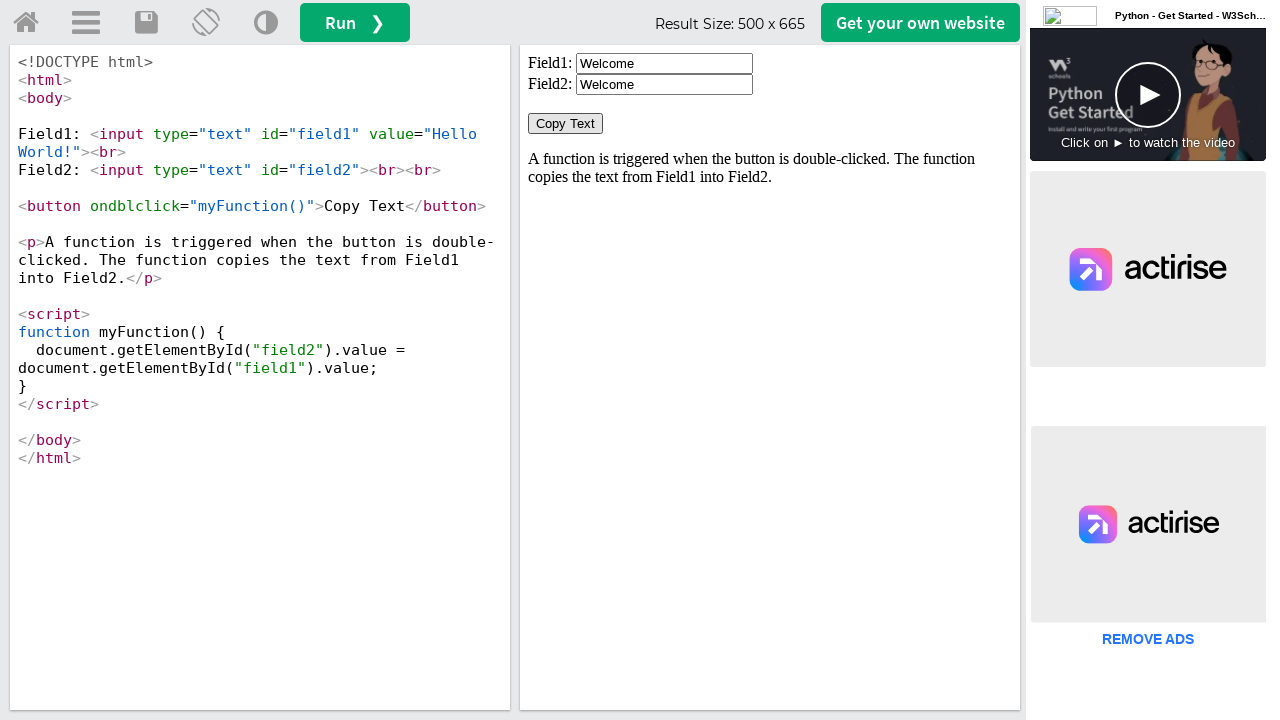

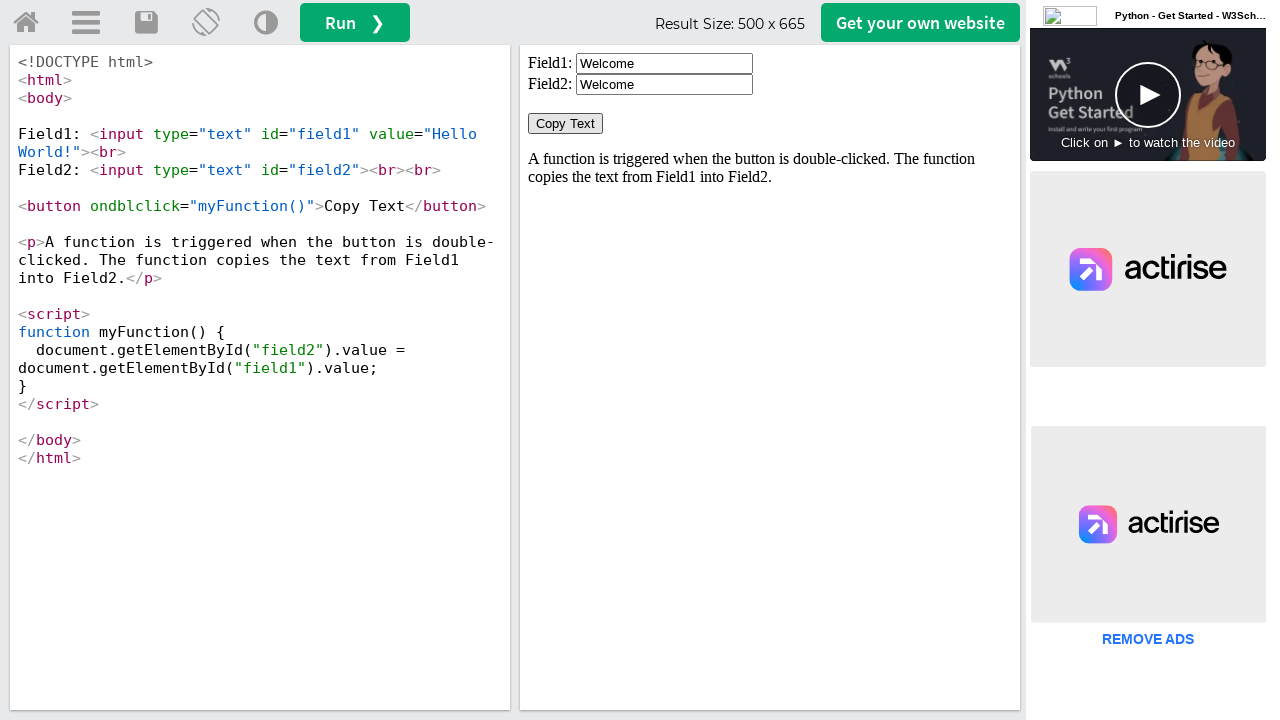